Tests that a button becomes unclickable after being hidden behind another element by clicking it once and verifying a second click times out

Starting URL: http://uitestingplayground.com/hiddenlayers

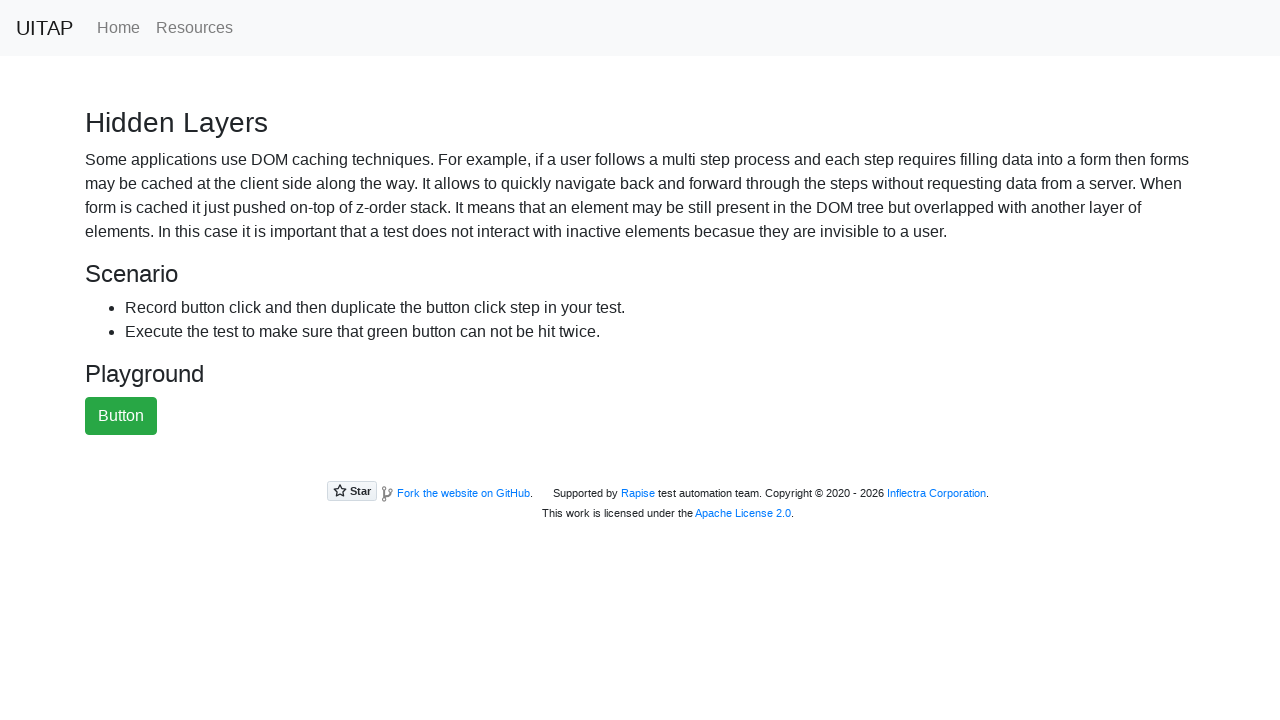

Located the green button element
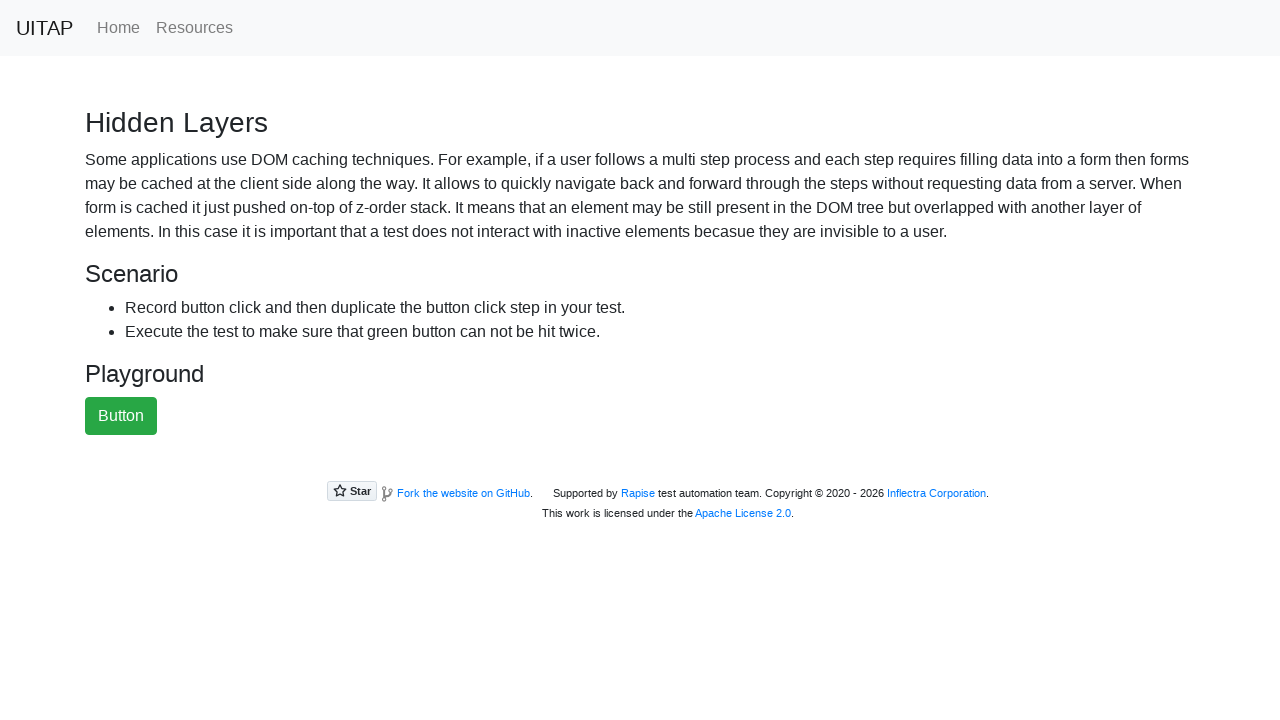

Clicked the green button for the first time at (121, 416) on button#greenButton
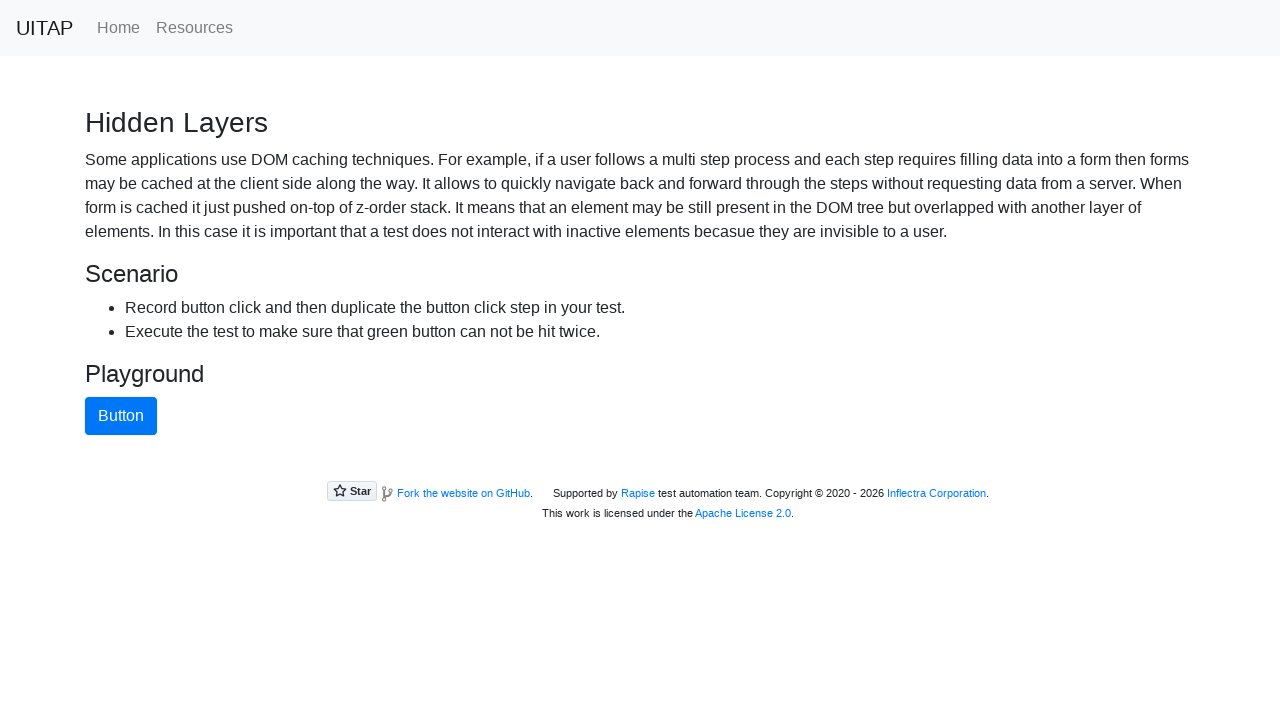

Second click attempt timed out - button is now hidden behind another element (expected behavior) at (121, 416) on button#greenButton
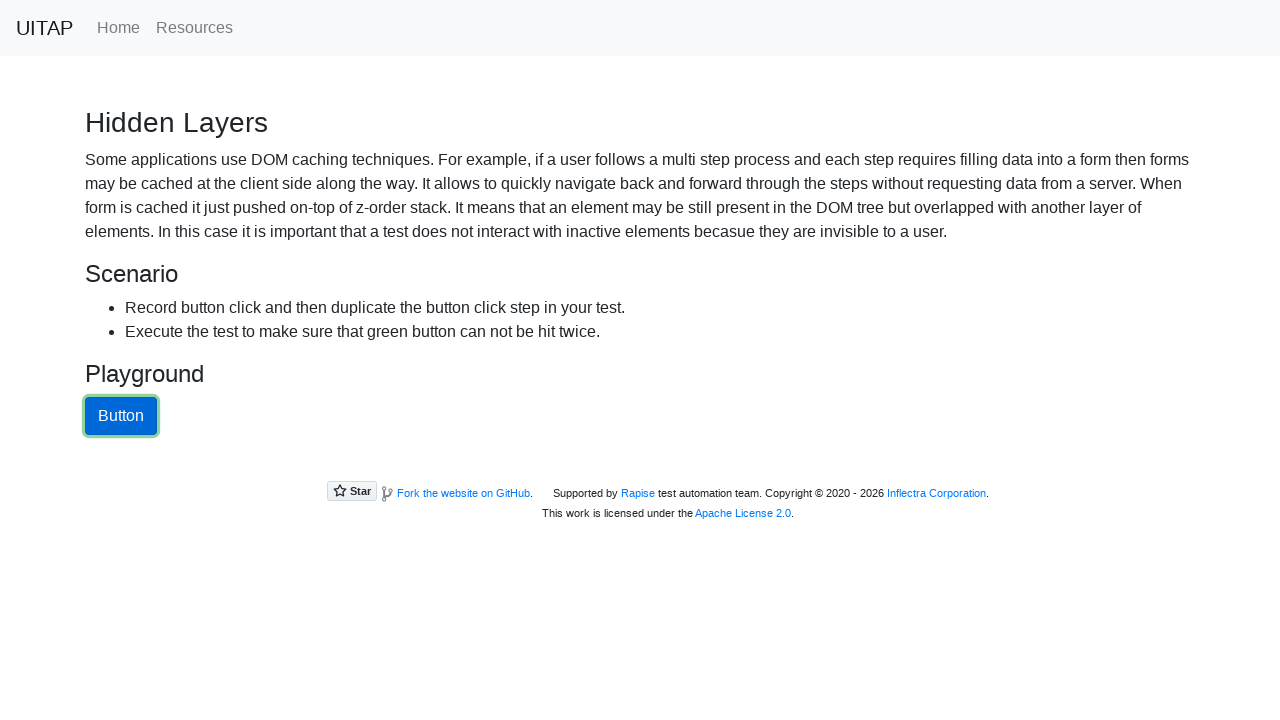

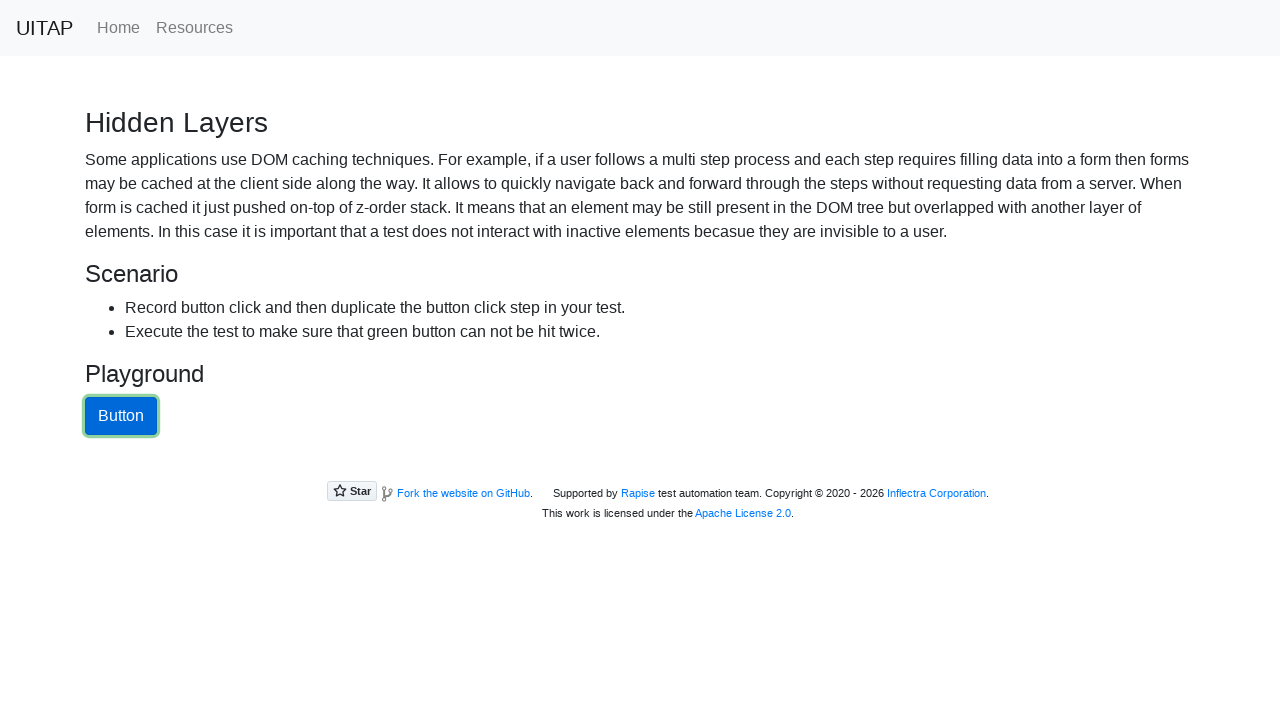